Navigates to Flipkart's homepage and verifies the page loads successfully

Starting URL: https://www.flipkart.com/

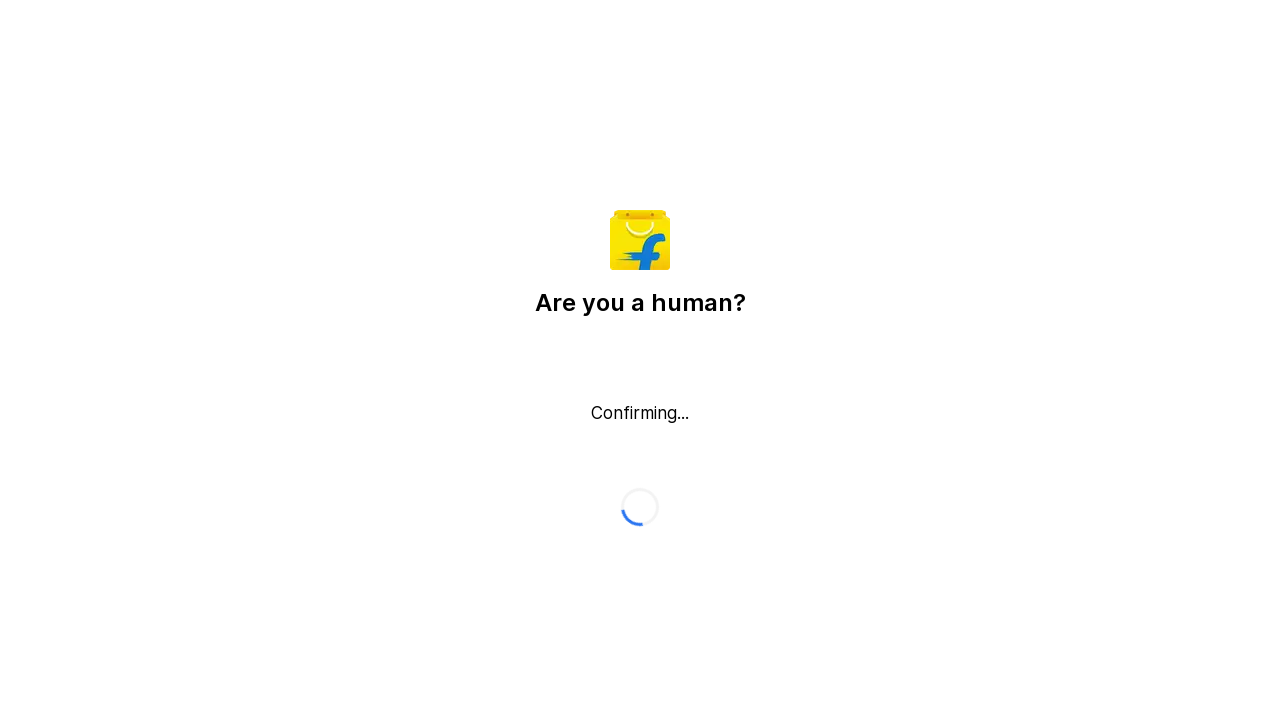

Waited for page DOM to be fully loaded
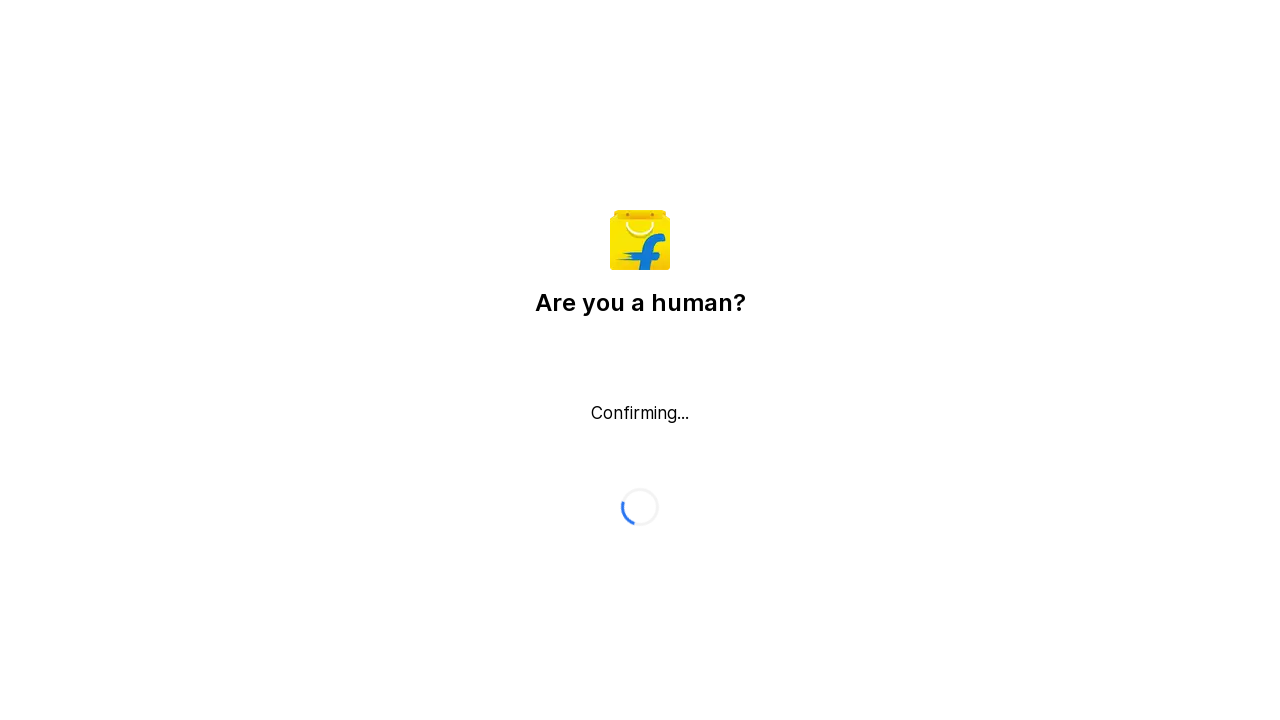

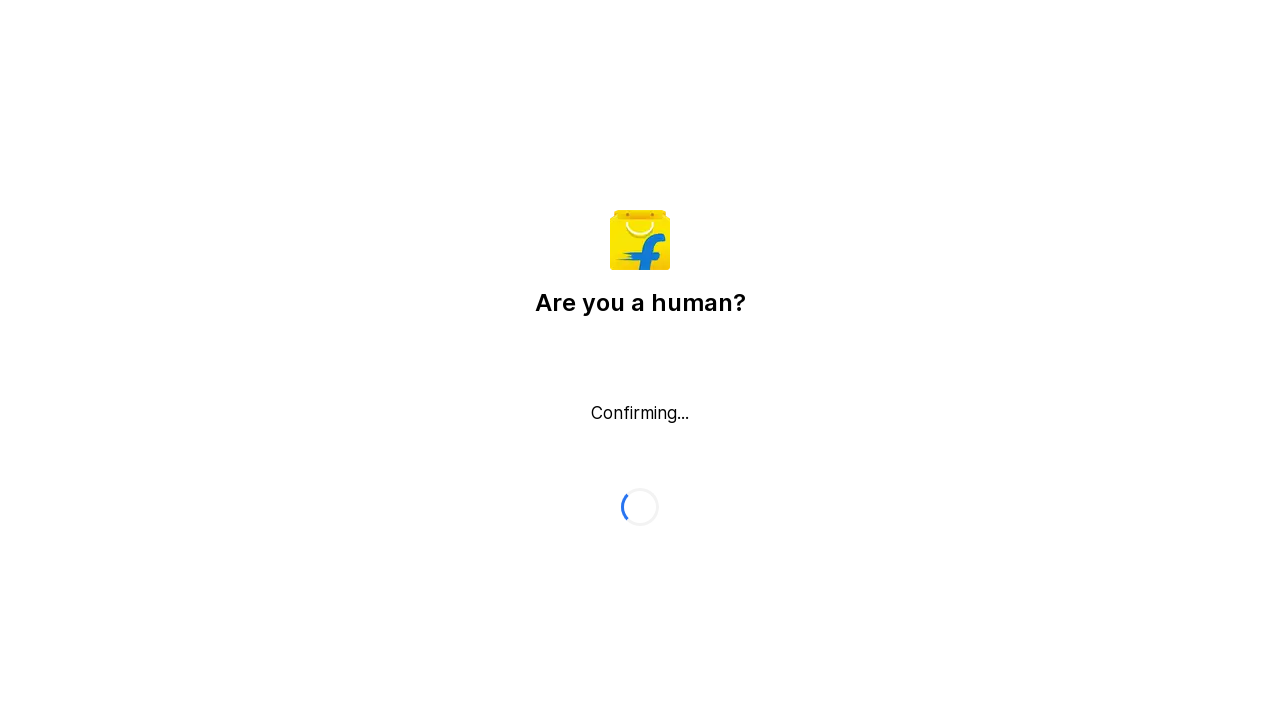